Tests alert handling functionality by entering text, triggering an alert, validating its content, and accepting it

Starting URL: https://rahulshettyacademy.com/AutomationPractice/

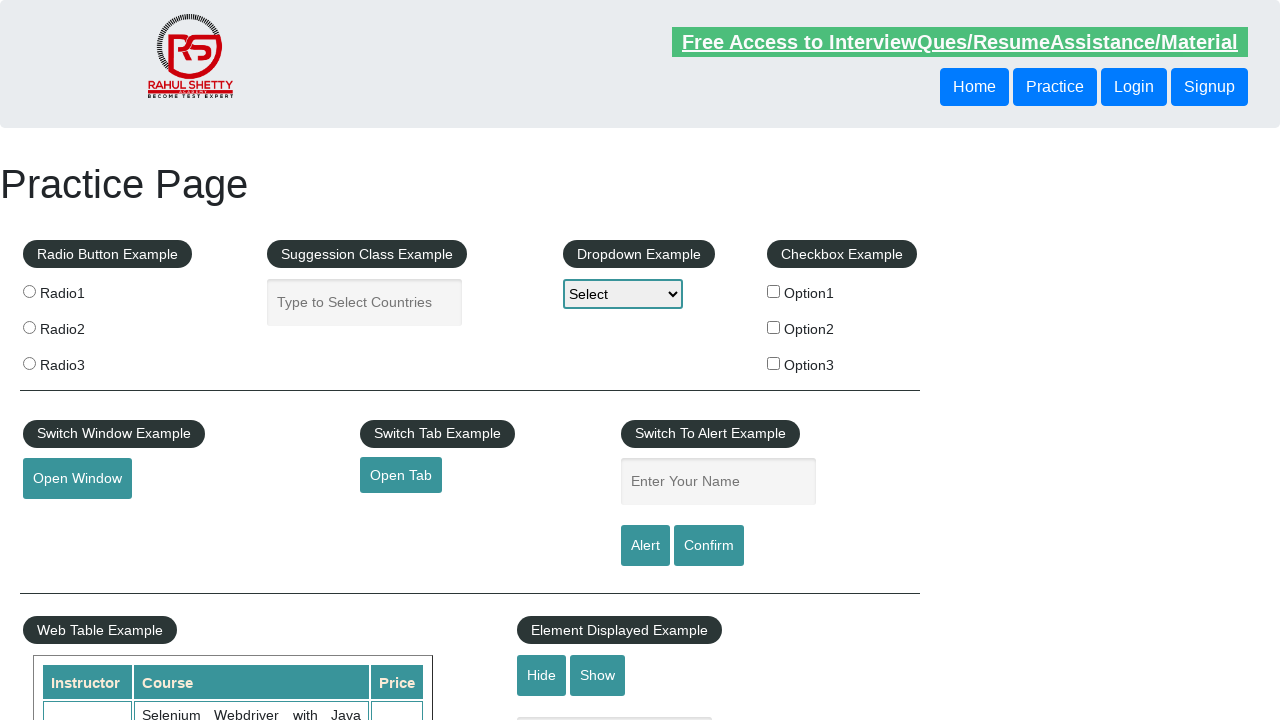

Entered 'Option3' in the name field on #name
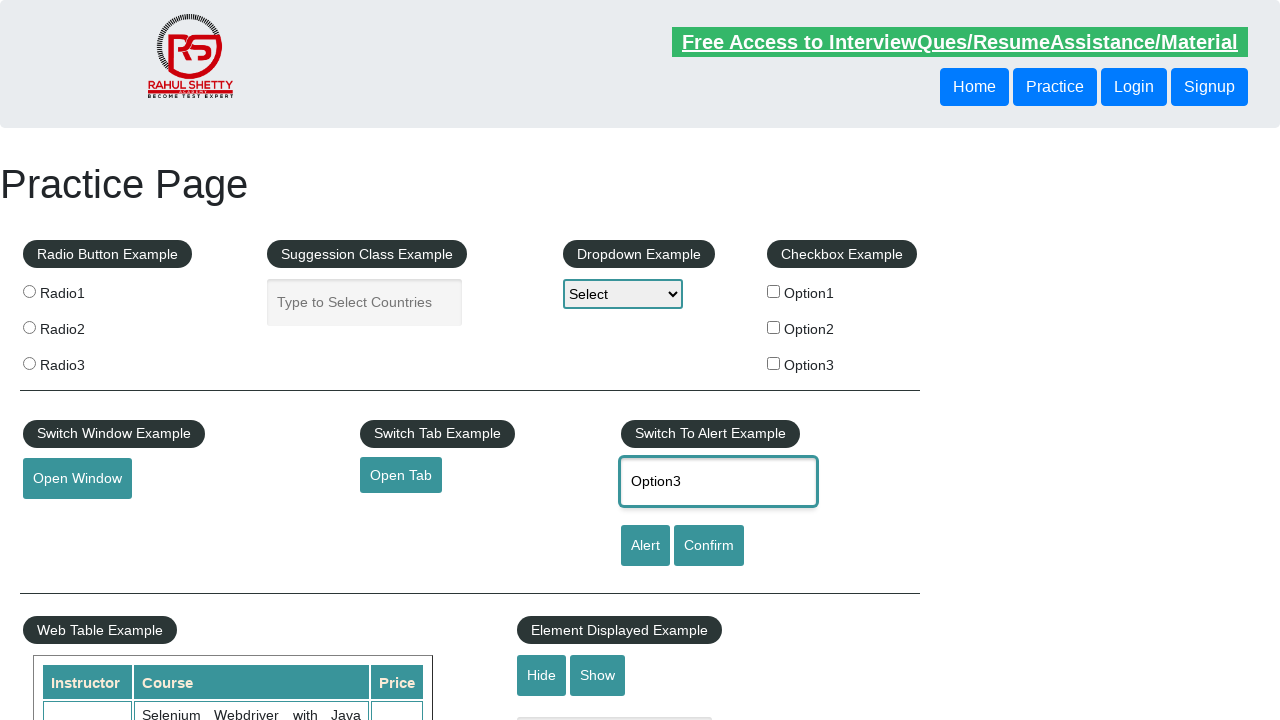

Clicked alert button to trigger alert at (645, 546) on #alertbtn
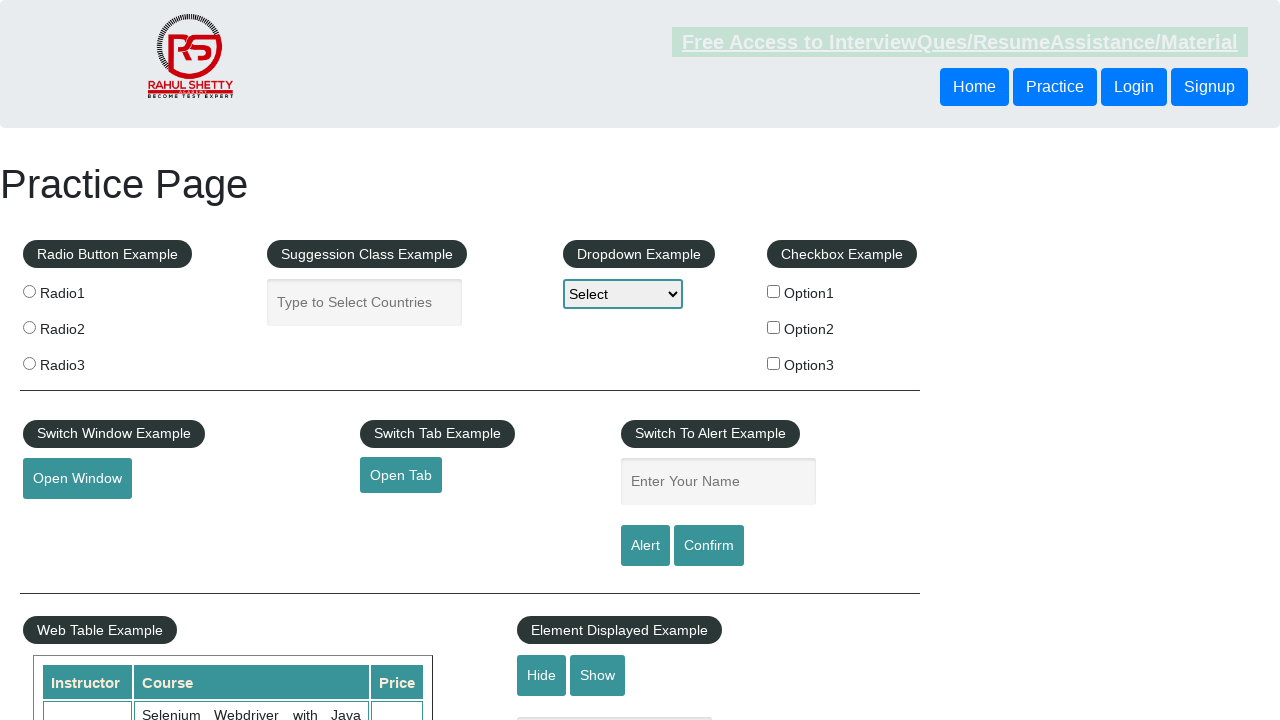

Set up dialog handler to accept alerts
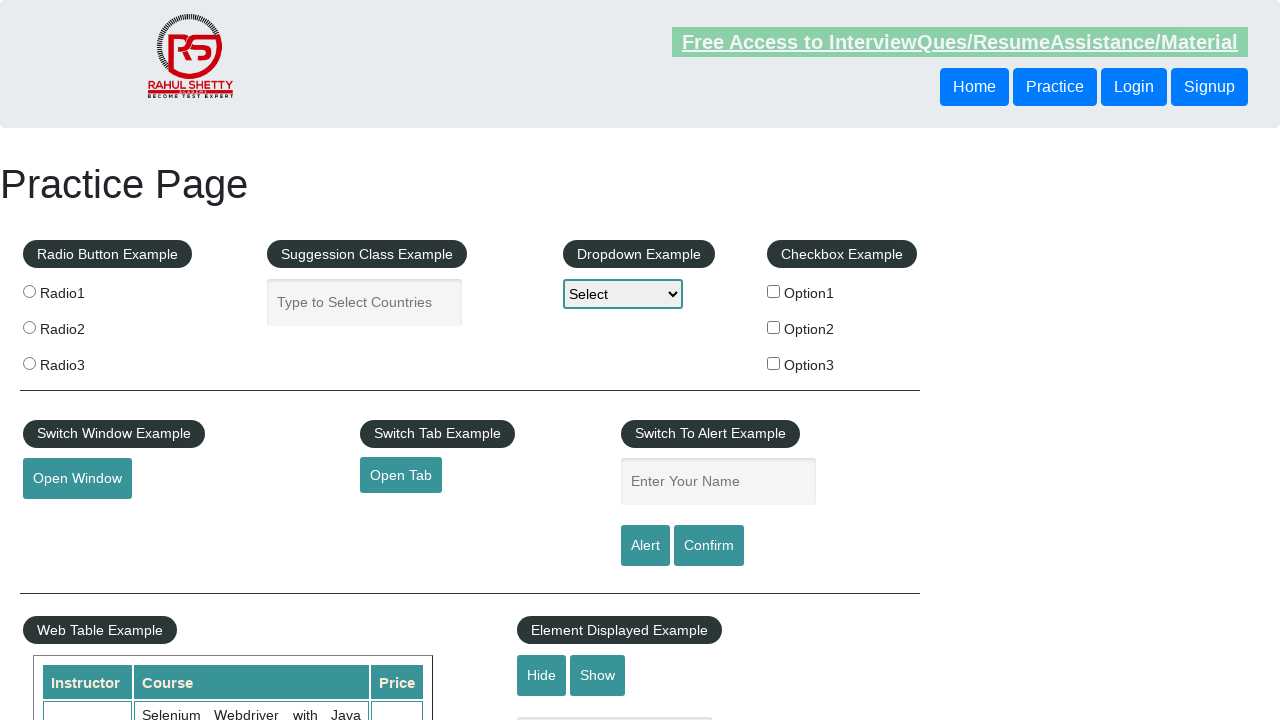

Clicked alert button again and alert was accepted at (645, 546) on #alertbtn
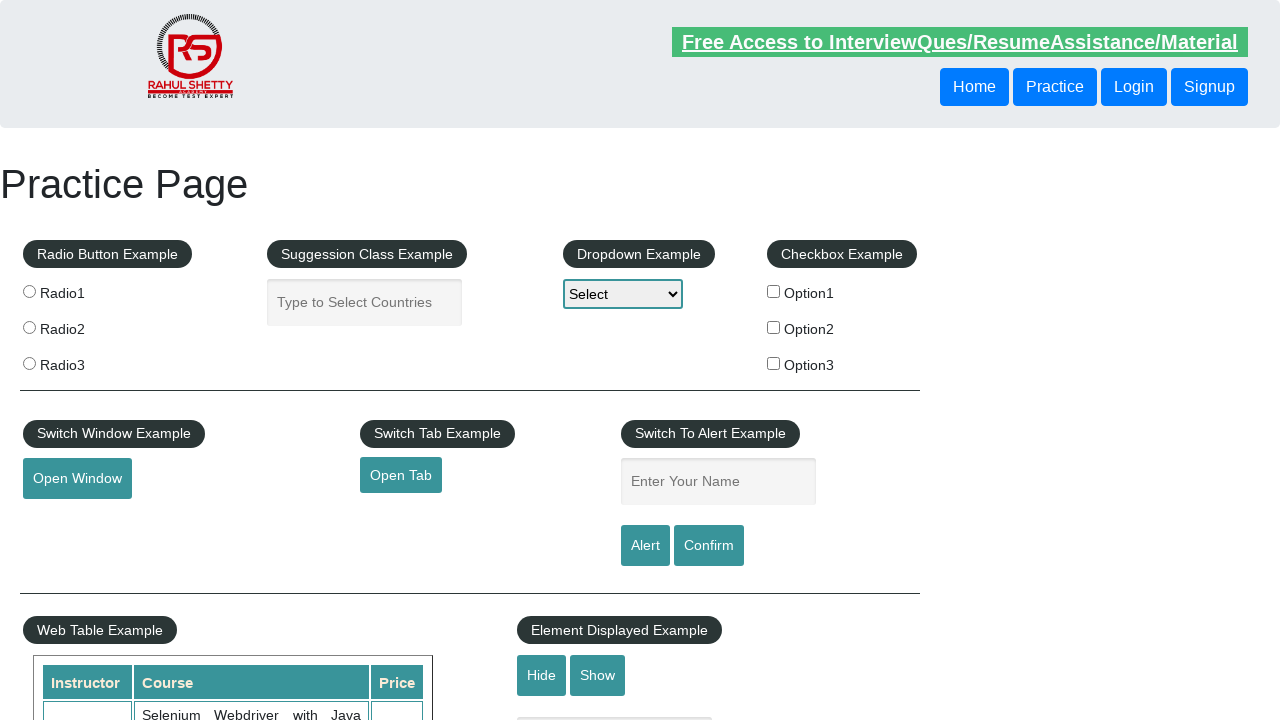

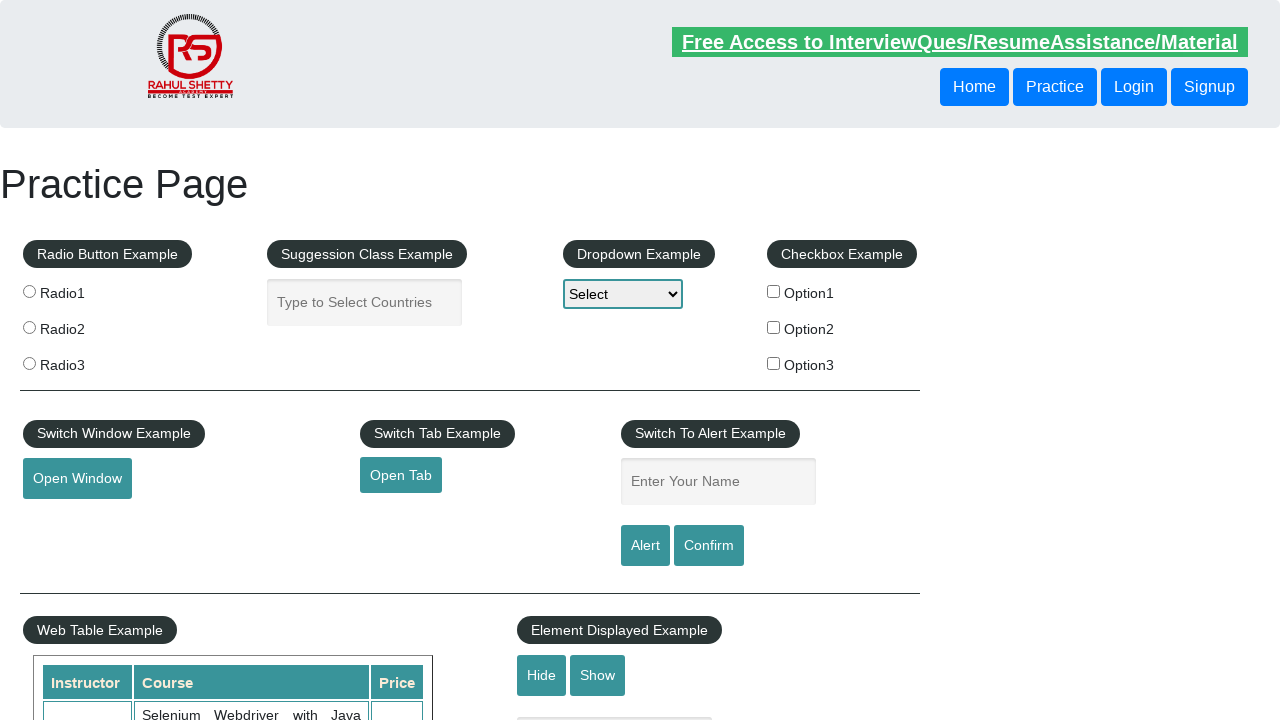